Tests GitHub search functionality by clicking the search input, entering a query for "Capybara", and viewing search results.

Starting URL: https://github.com

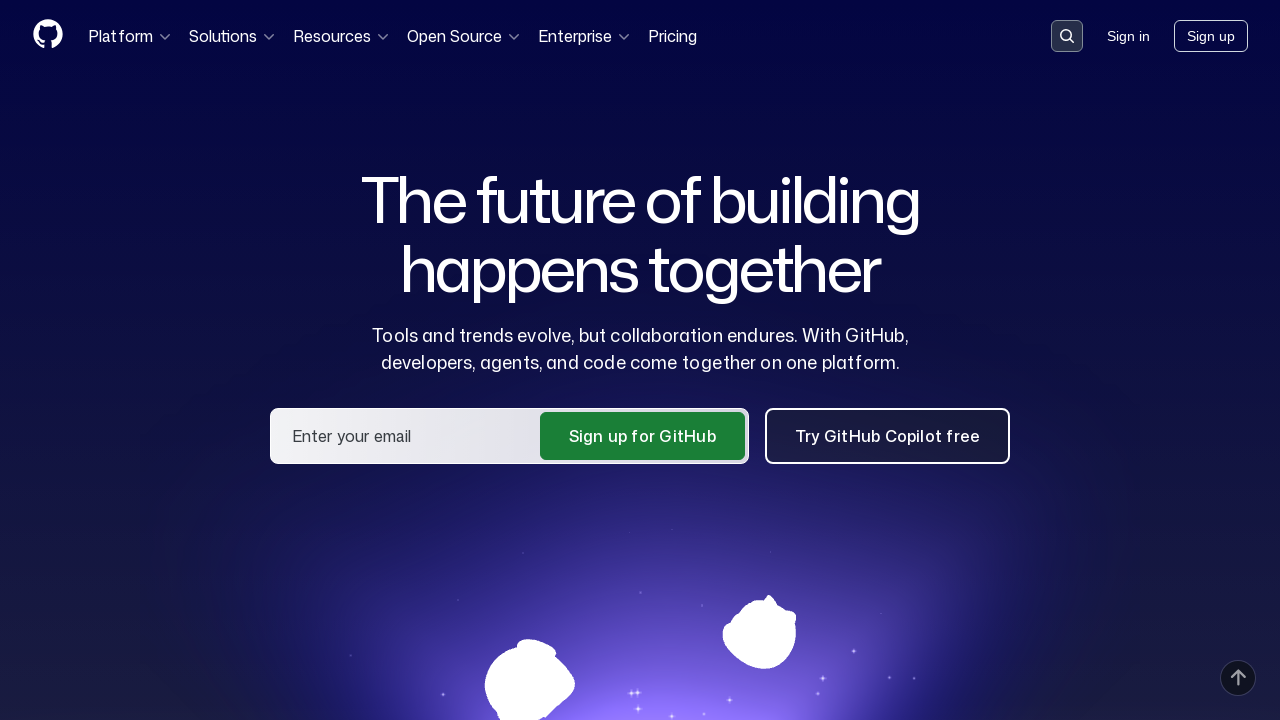

Clicked on search input container at (1067, 36) on div.search-input-container
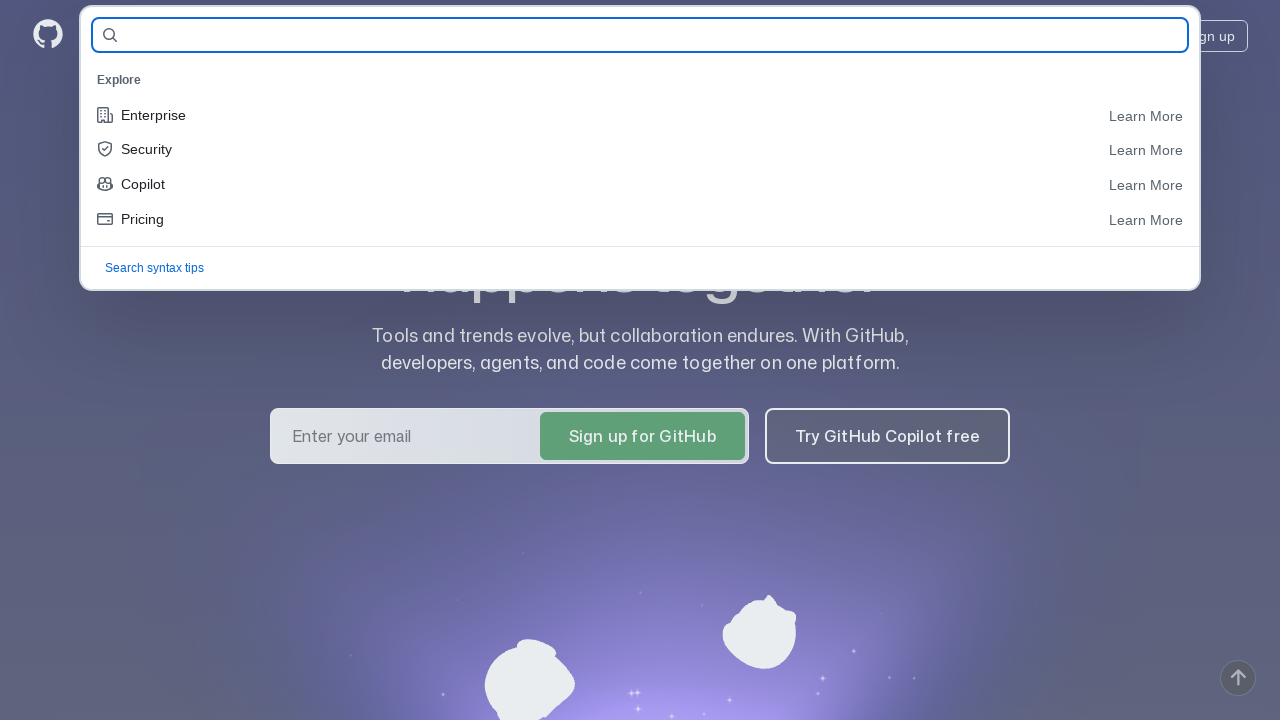

Entered 'Capybara' in search query field on #query-builder-test
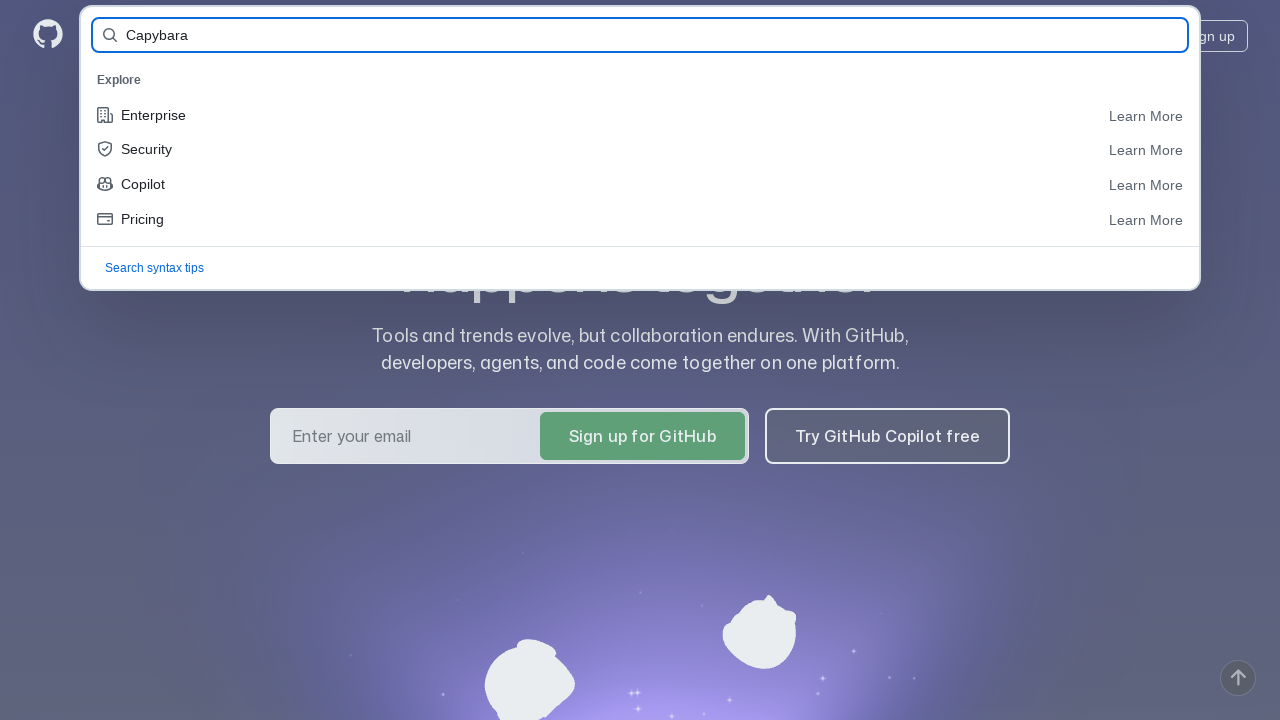

Clicked search suggestion for 'Capybara' to search all of GitHub at (640, 80) on [aria-label="Capybara, Search all of GitHub"]
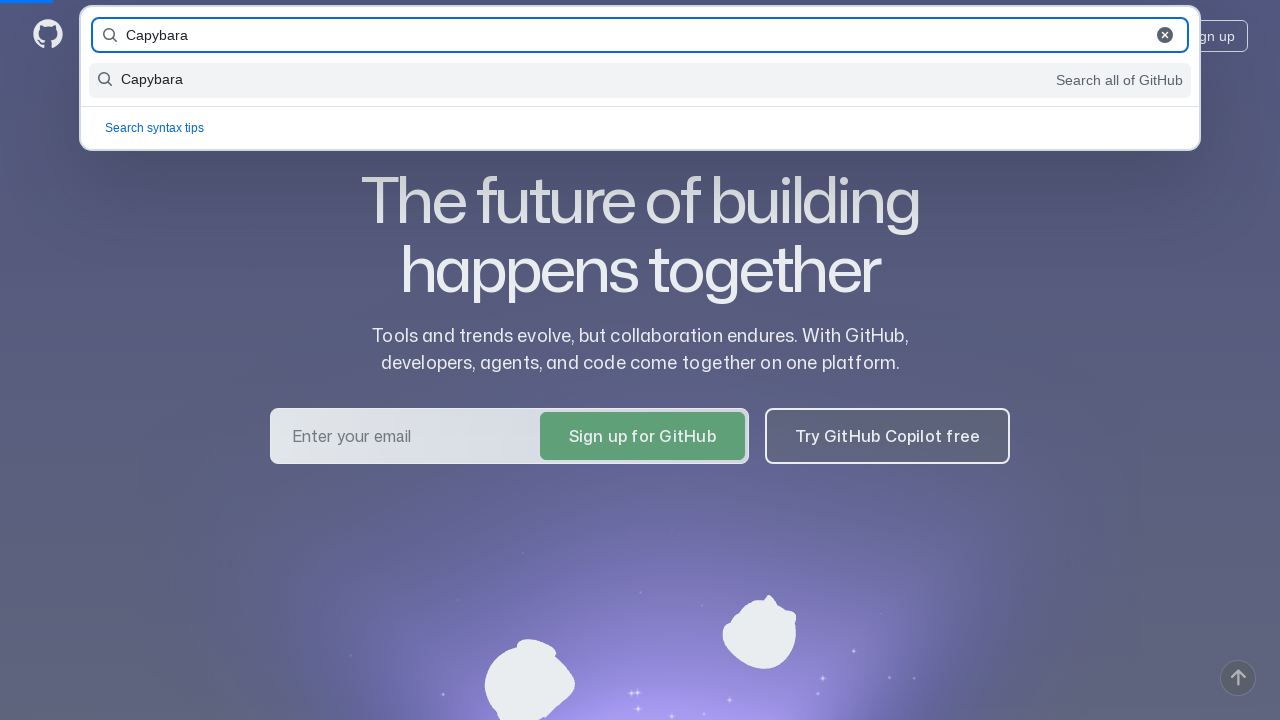

Search results loaded successfully
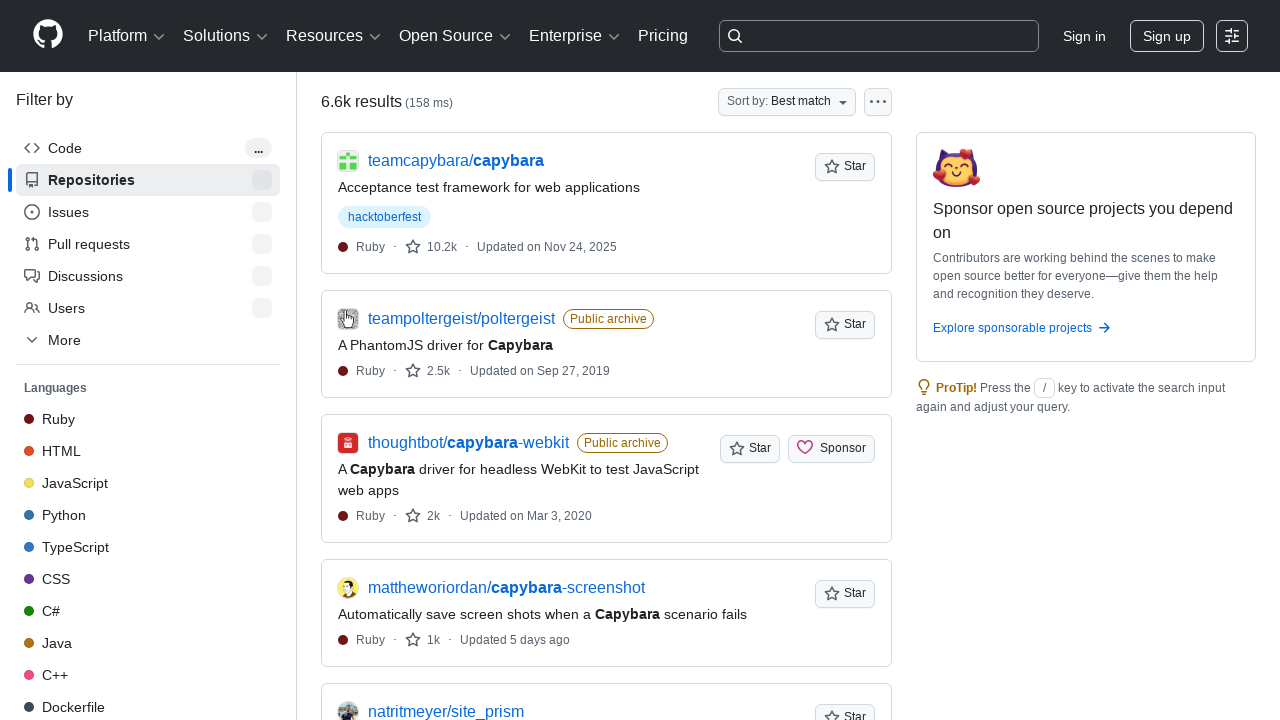

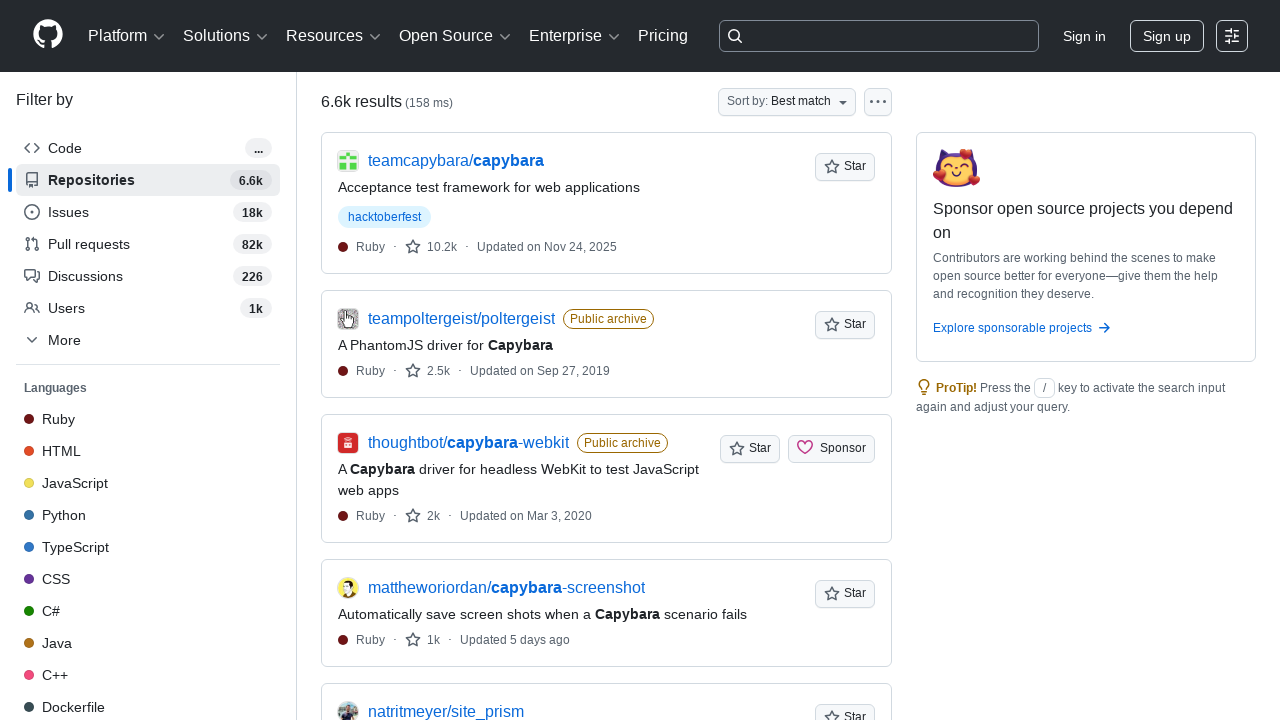